Tests JavaScript prompt dialog handling by clicking a link to trigger a prompt, entering text, and accepting it

Starting URL: https://www.selenium.dev/documentation/en/webdriver/js_alerts_prompts_and_confirmations/

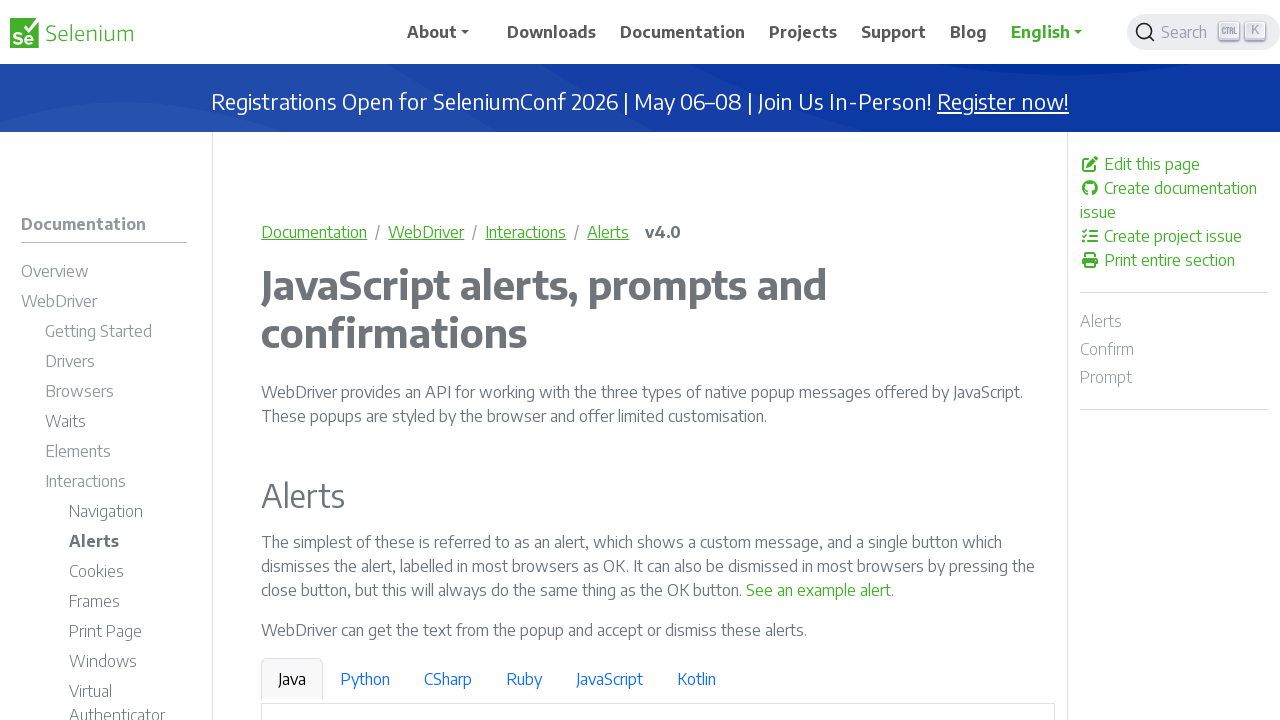

Set up dialog handler to accept prompt with 'Playwright Test Input'
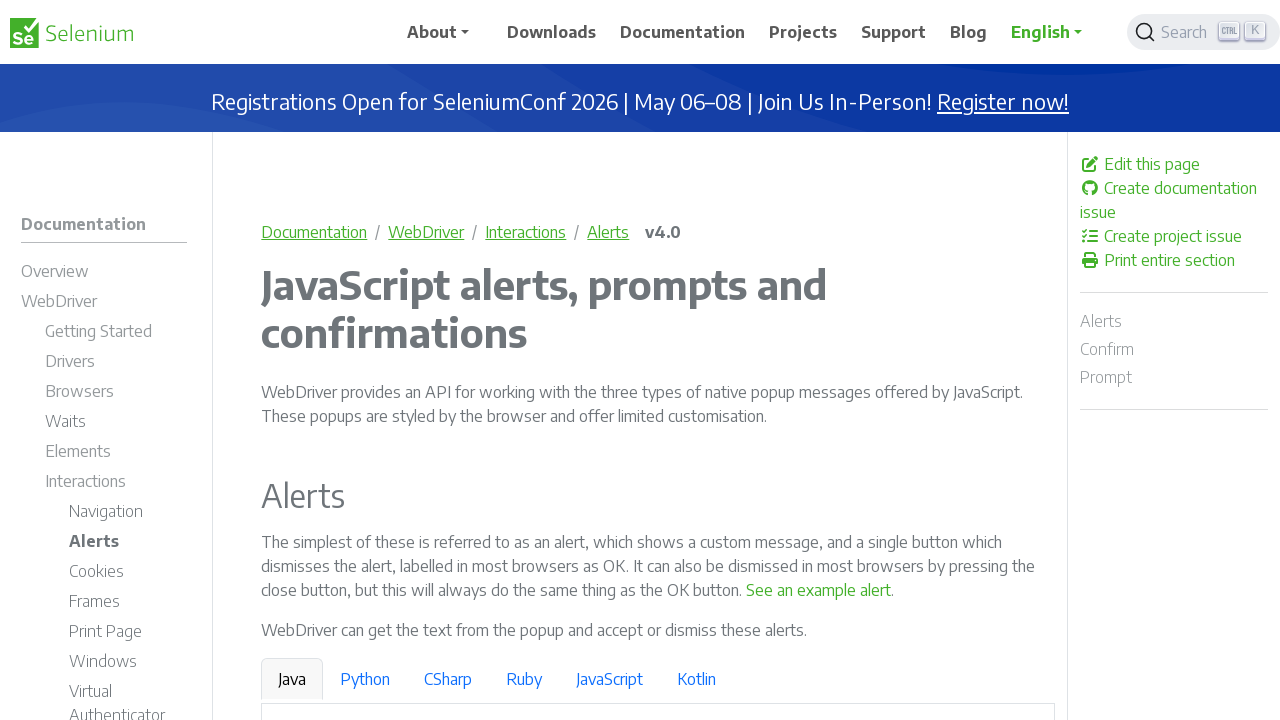

Clicked link to trigger JavaScript prompt dialog at (627, 360) on a:has-text('See a sample prompt')
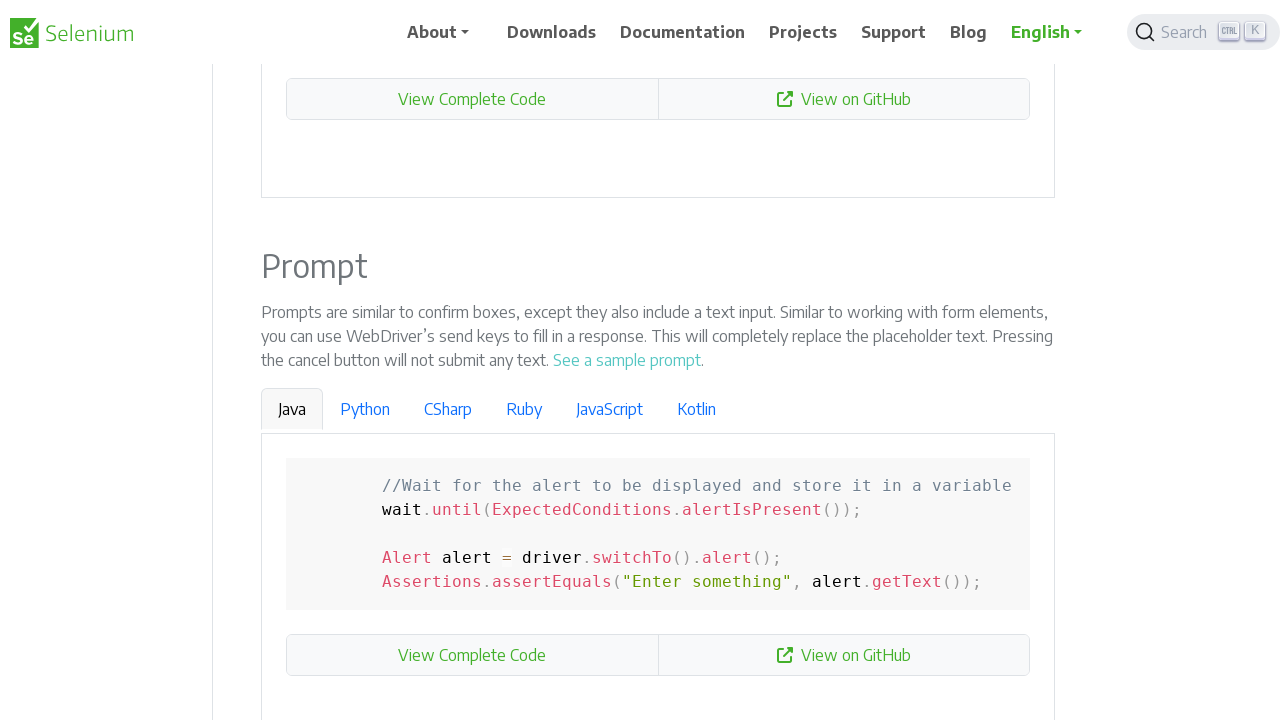

Waited for prompt dialog interaction to complete
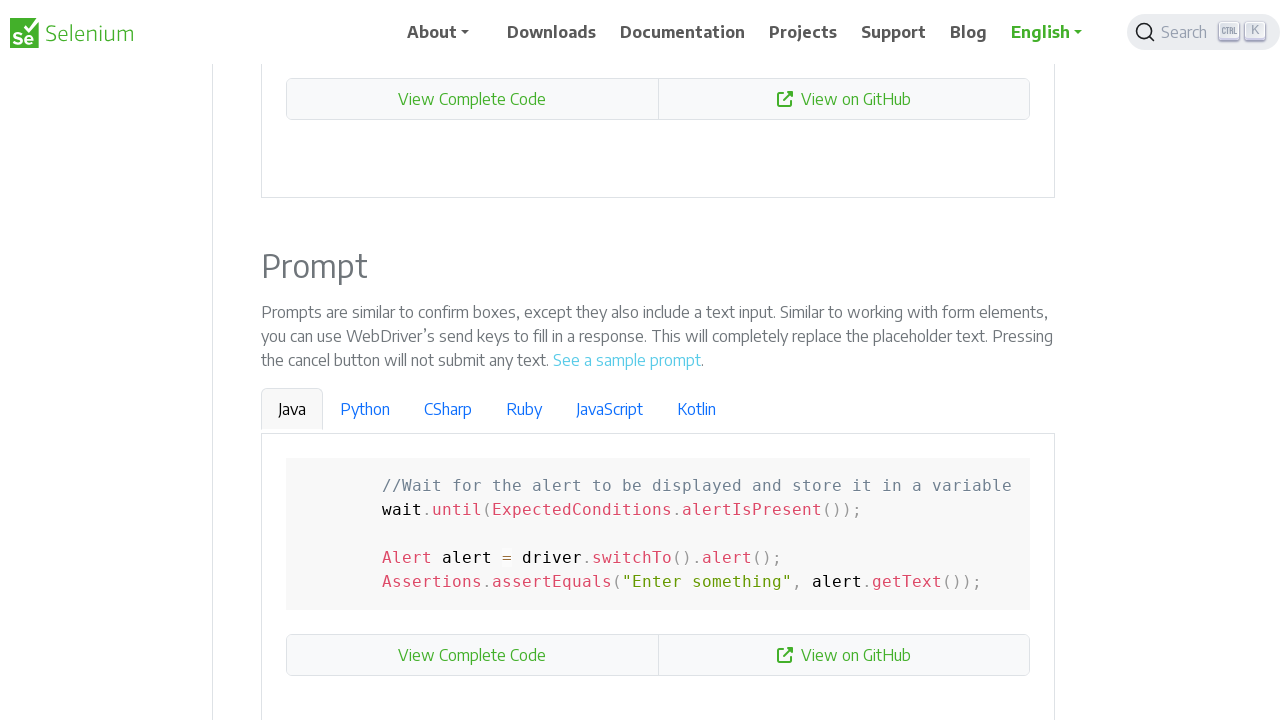

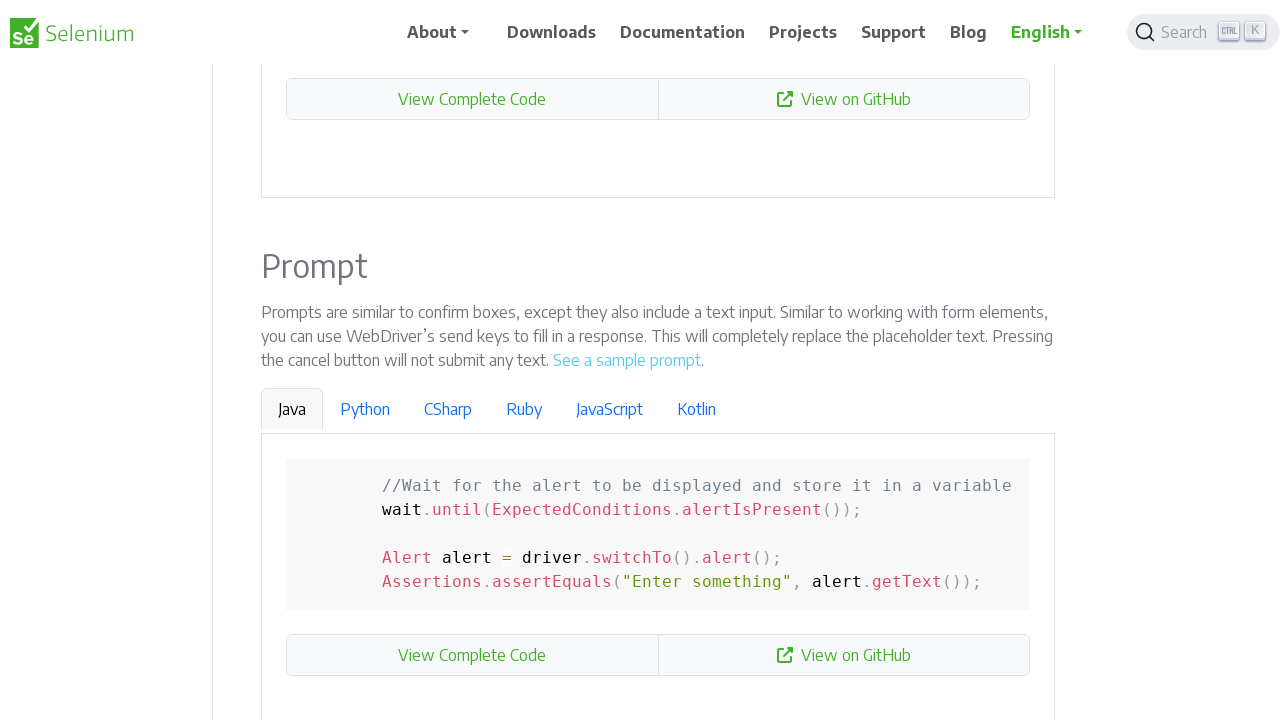